Verifies that the company branding logo is displayed on the OrangeHRM login page

Starting URL: https://opensource-demo.orangehrmlive.com/web/index.php/auth/login

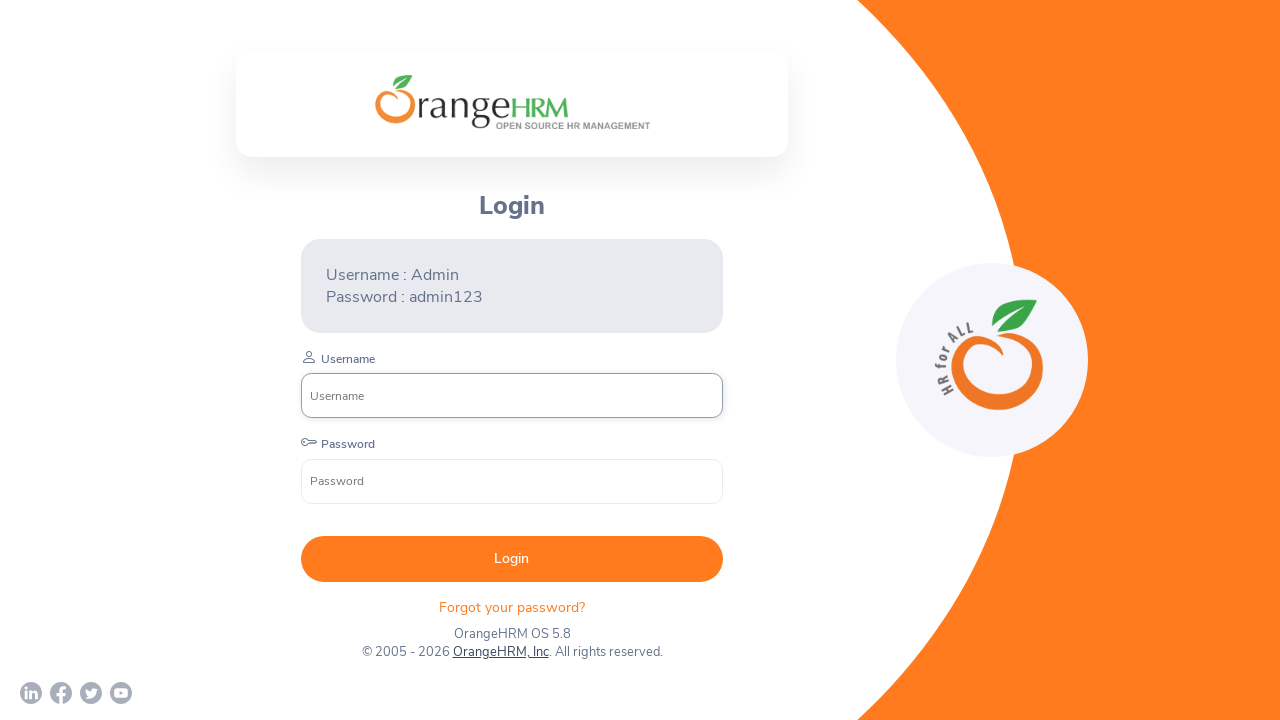

Located company branding logo element
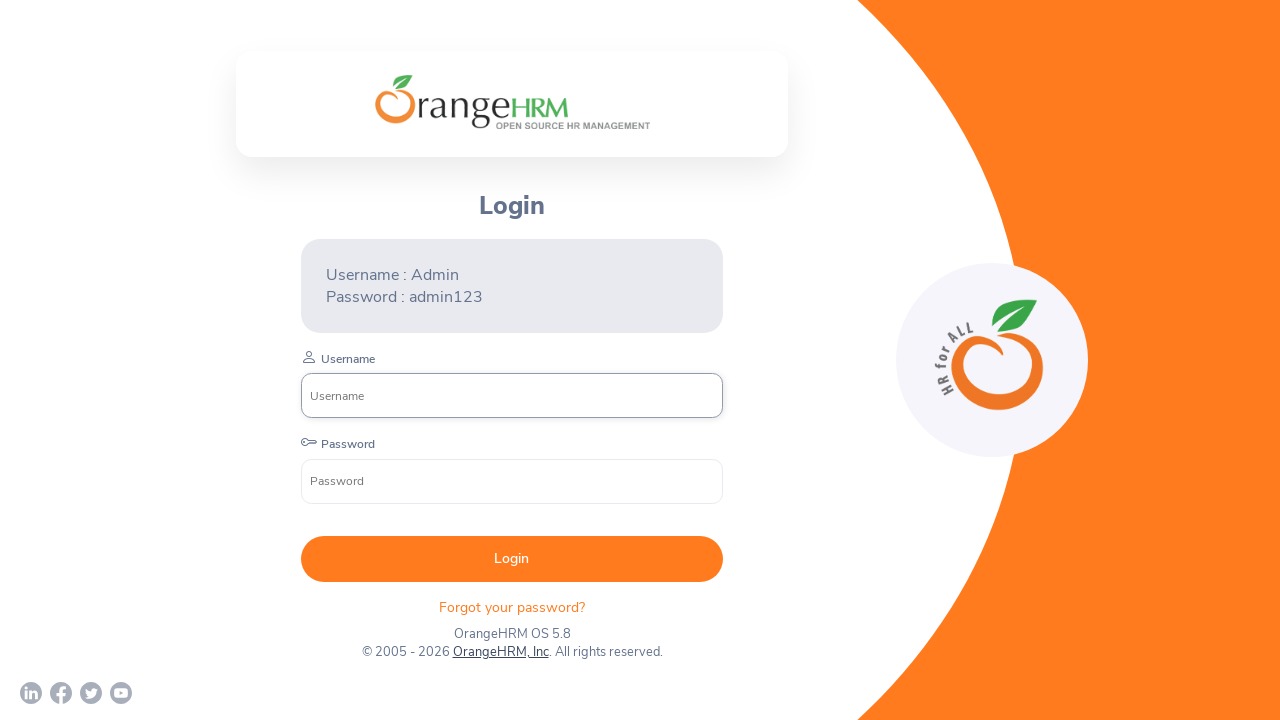

Company branding logo is visible on OrangeHRM login page
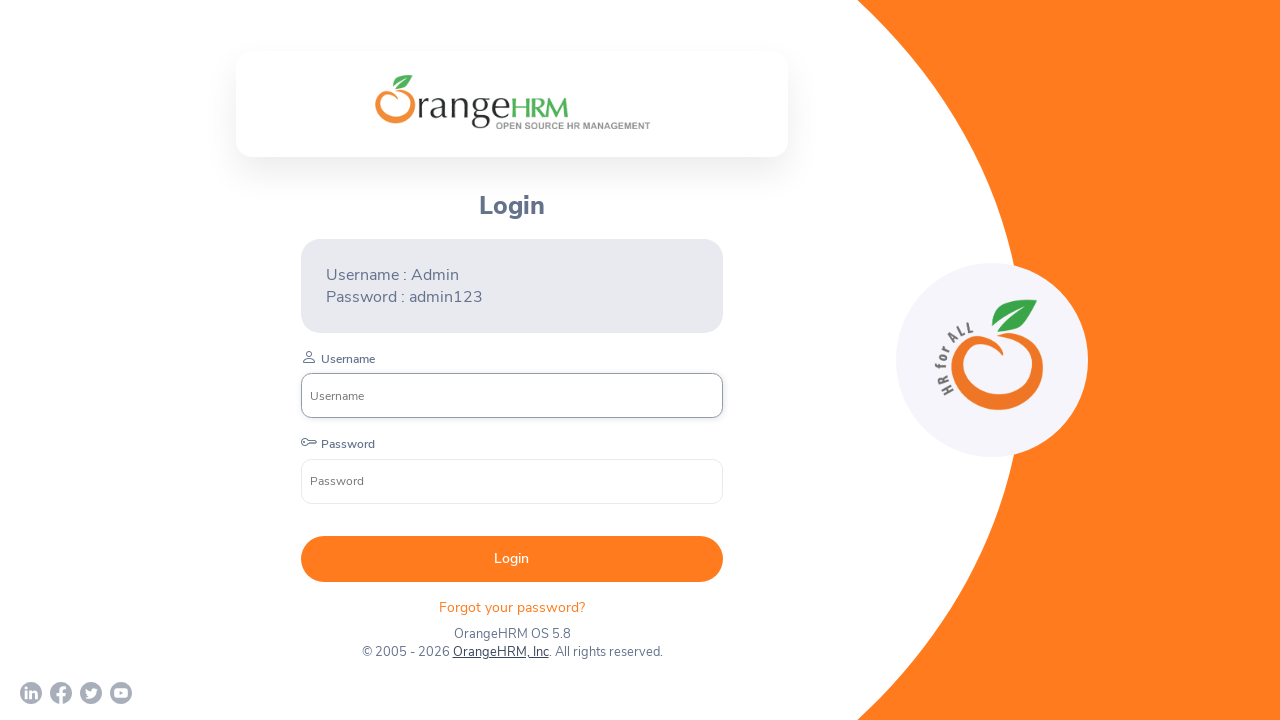

Verified that company branding logo is displayed
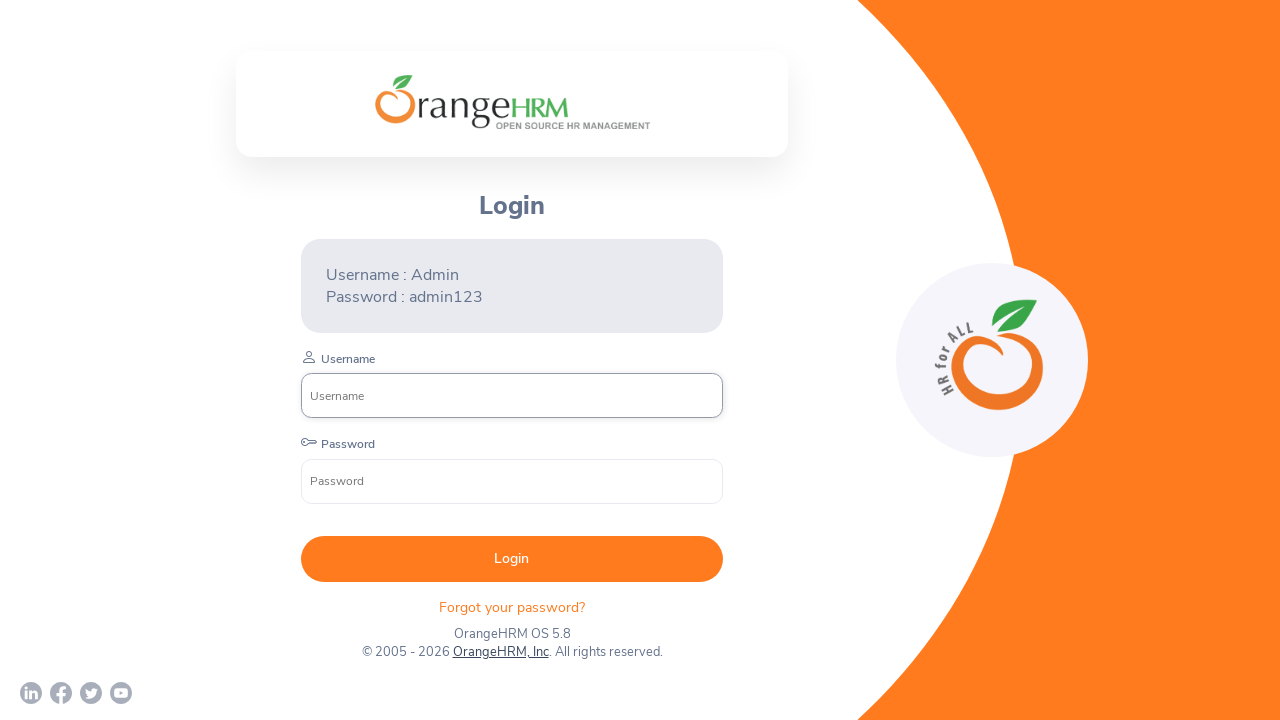

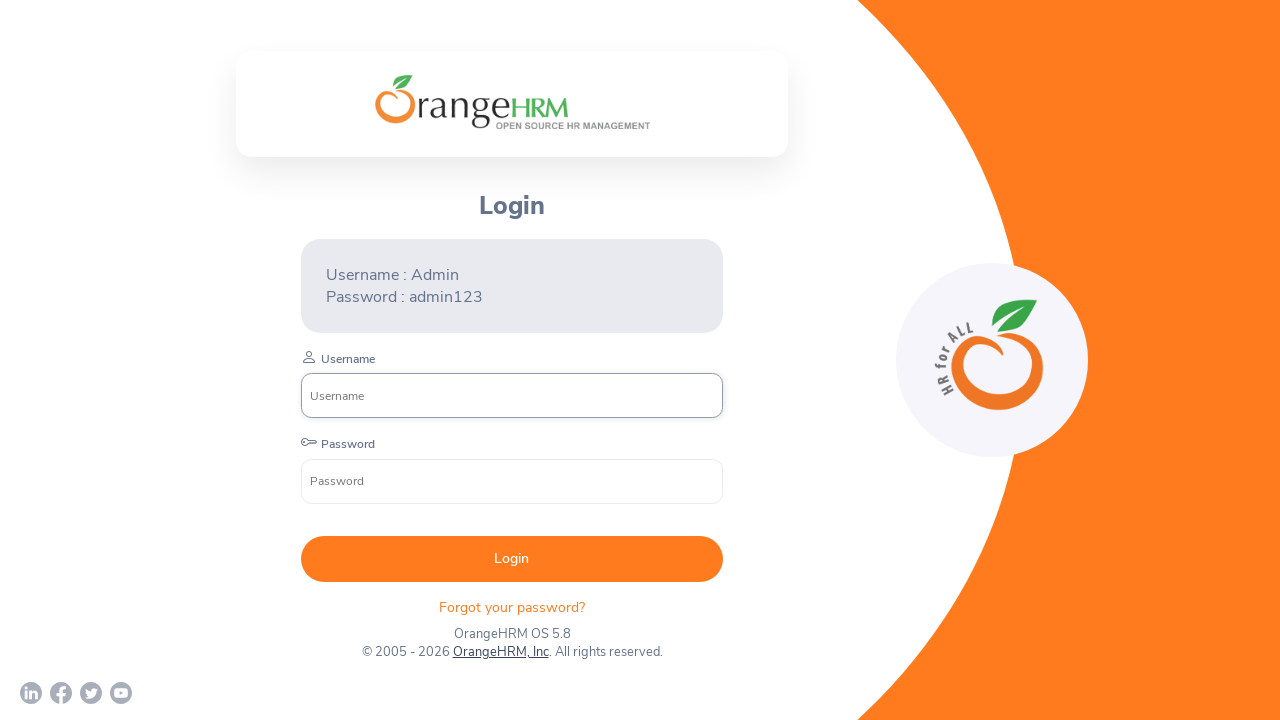